Tests autocomplete functionality by typing a partial text, waiting for suggestions, and navigating through them using keyboard arrows

Starting URL: https://rahulshettyacademy.com/AutomationPractice/

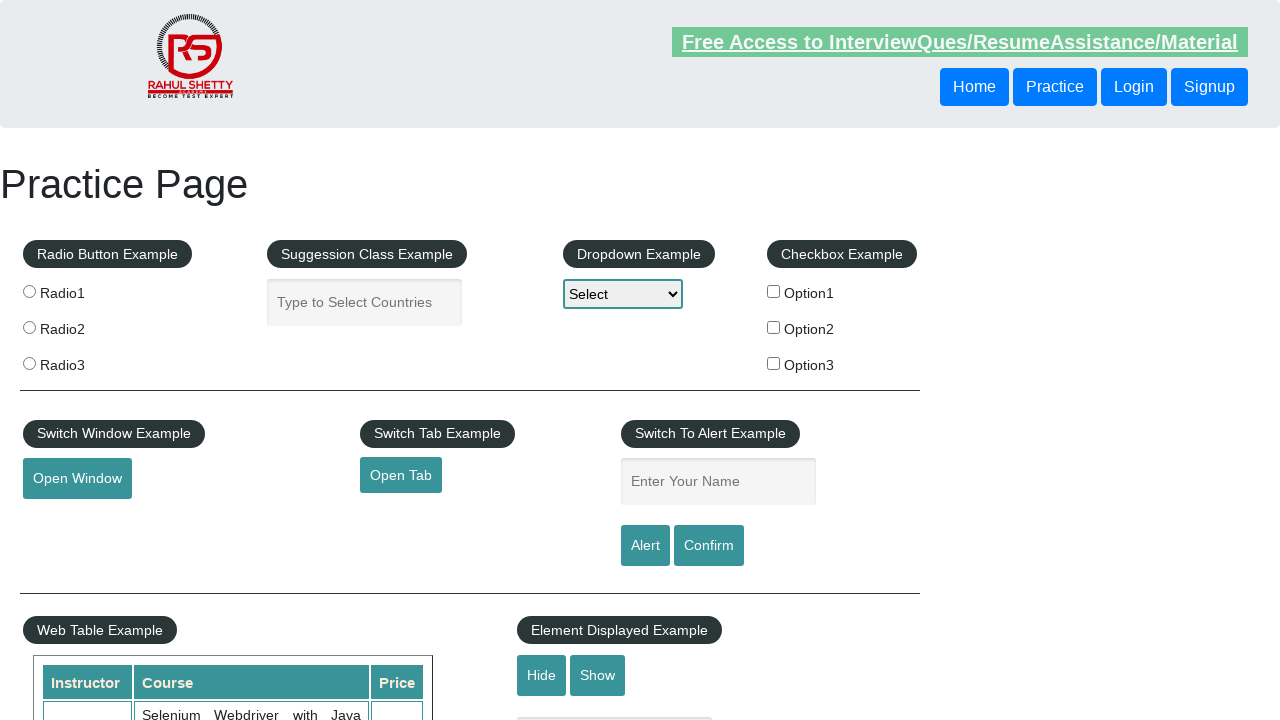

Filled autocomplete field with partial text 'ind' on #autocomplete
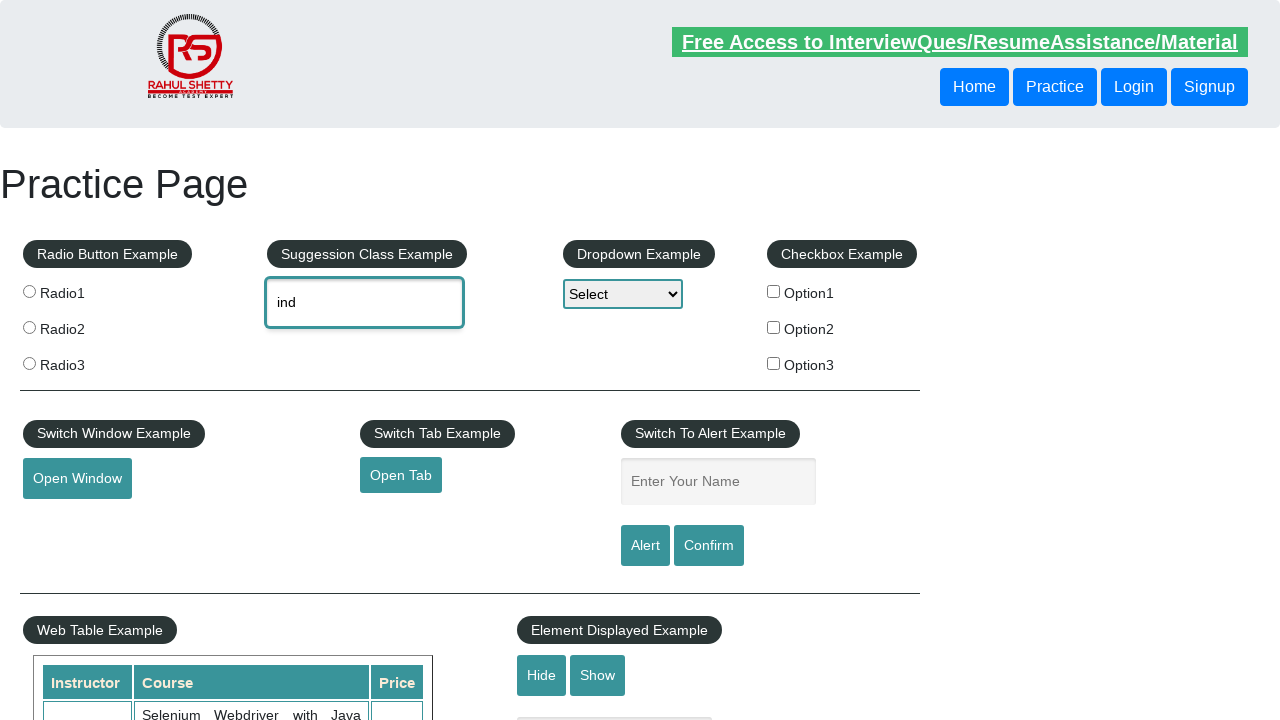

Waited 2 seconds for autocomplete suggestions to appear
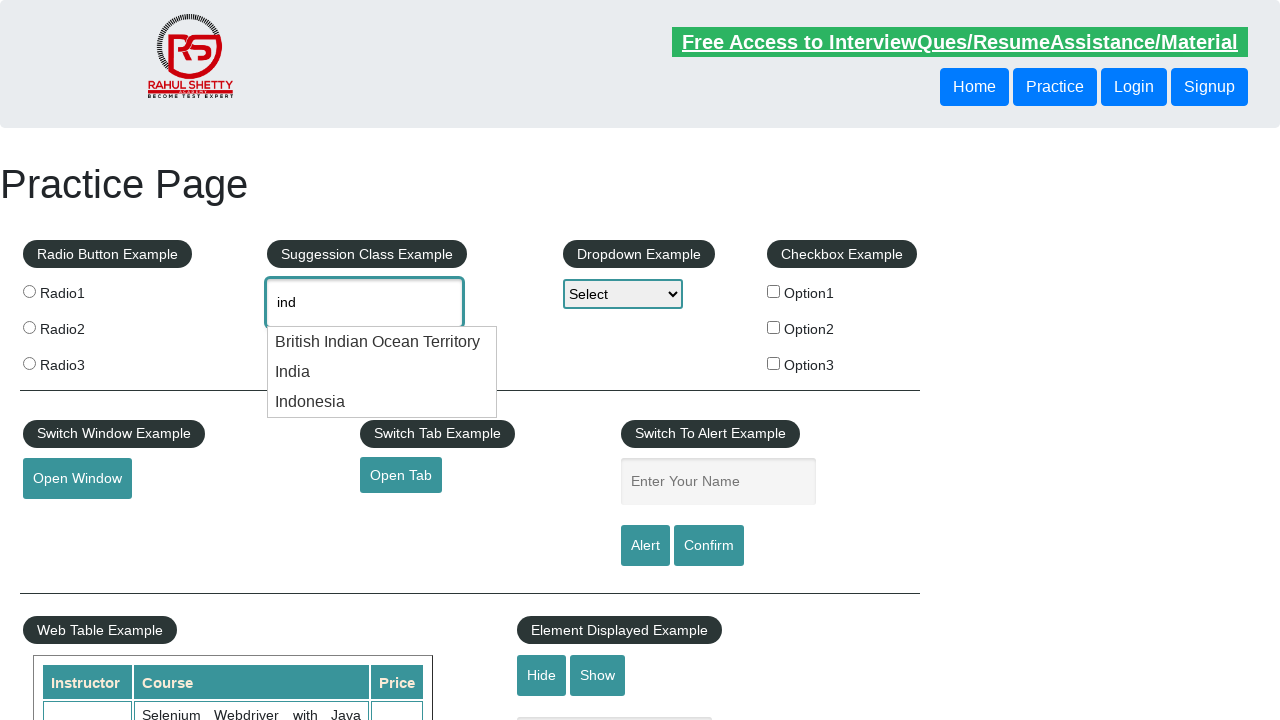

Pressed down arrow to navigate through suggestions on #autocomplete
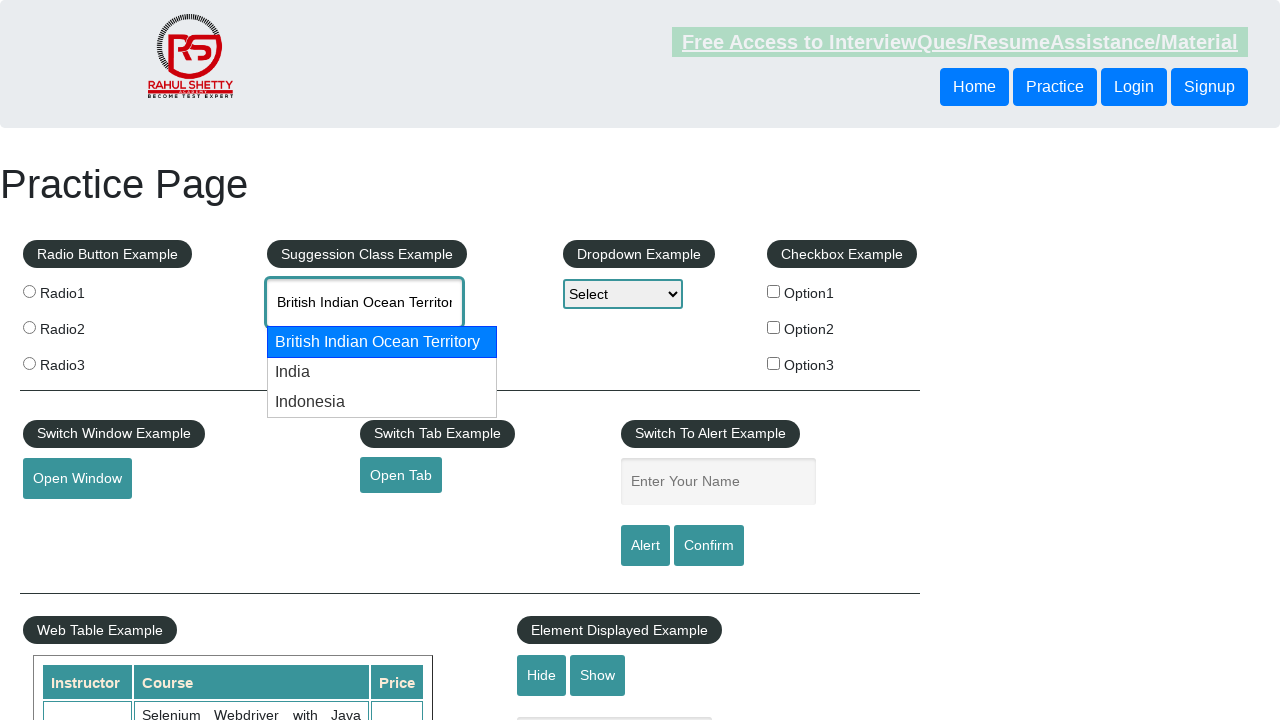

Pressed down arrow again to select next suggestion on #autocomplete
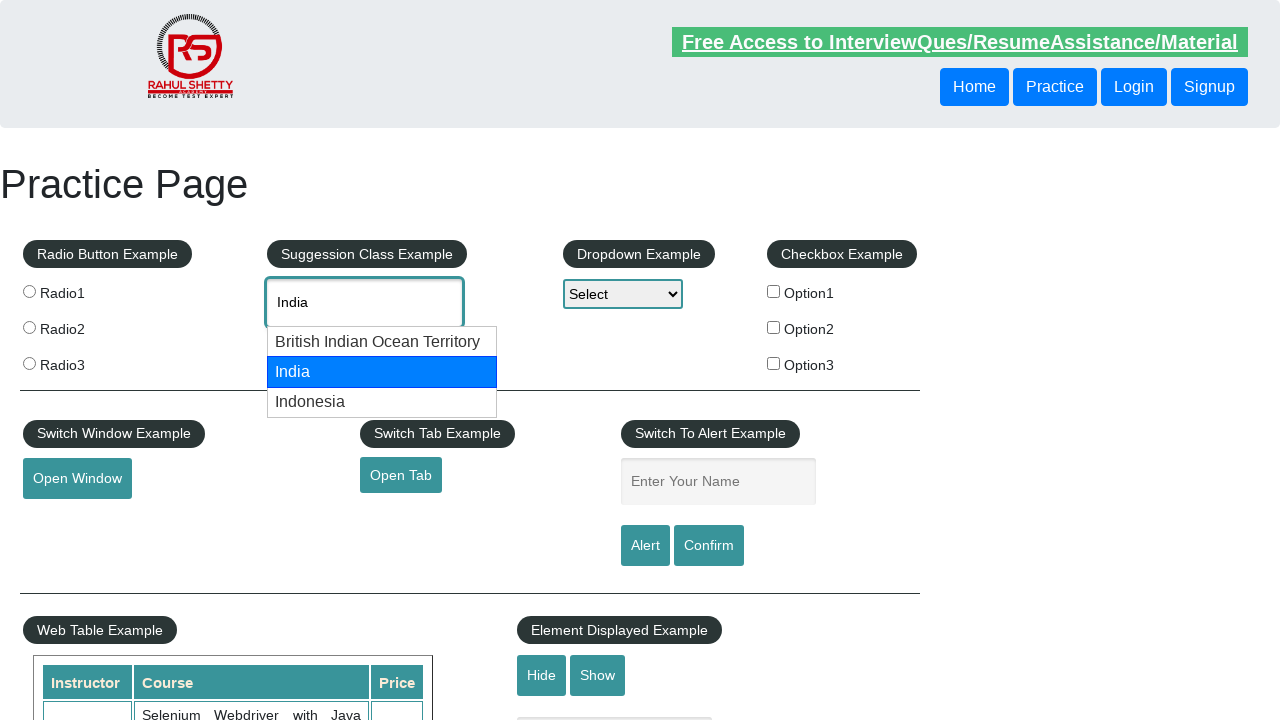

Retrieved autocomplete field value for verification: 'None'
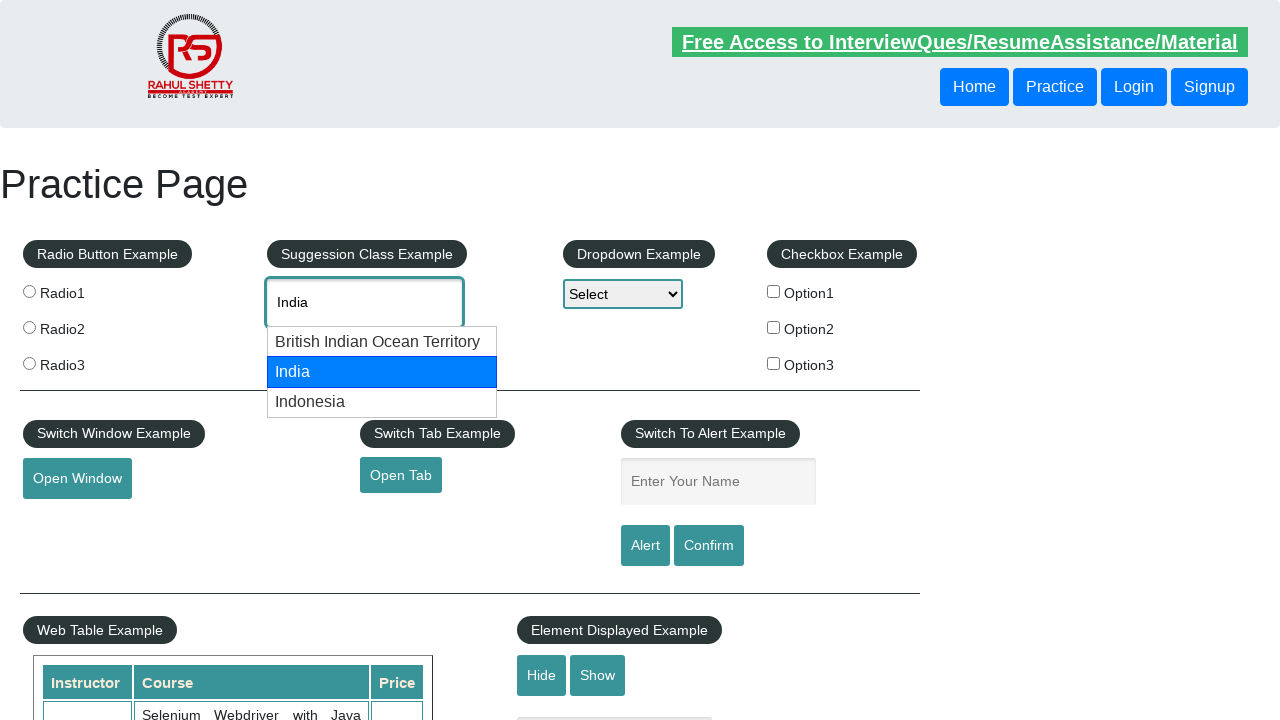

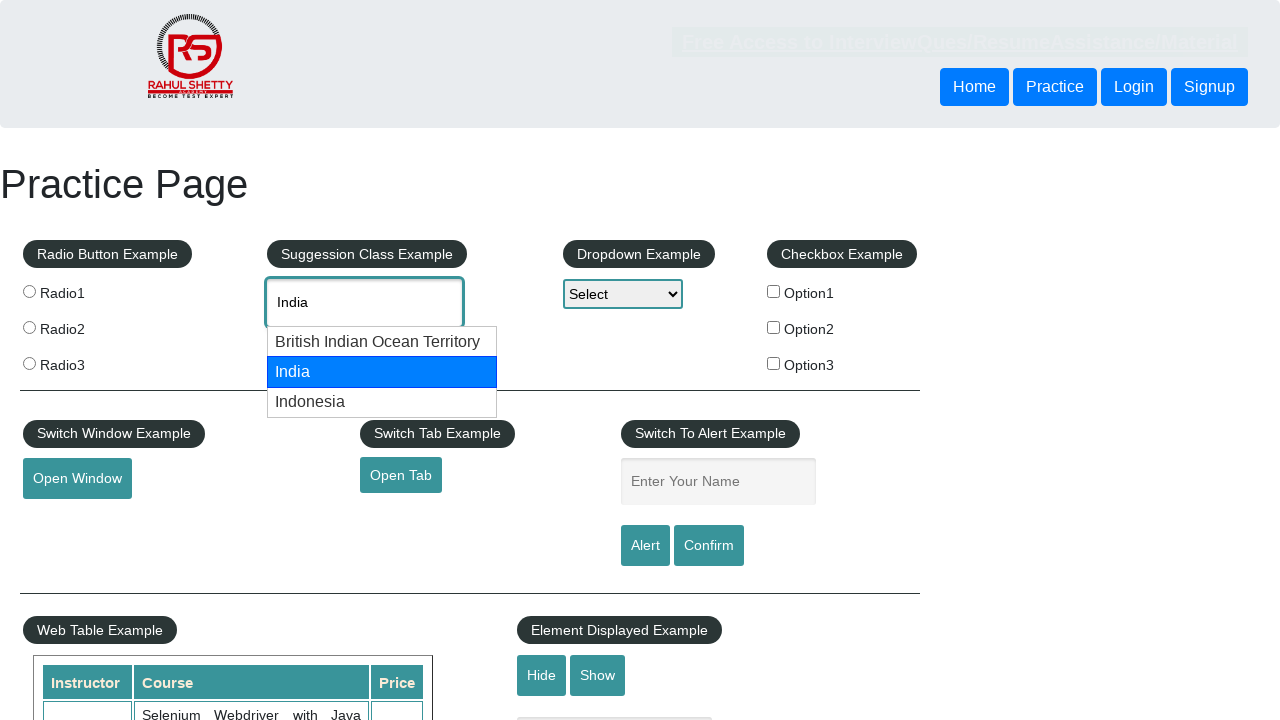